Tests the prompt button functionality on DemoQA alerts page by scrolling to the prompt button element and clicking it to trigger a JavaScript prompt alert.

Starting URL: https://demoqa.com/alerts

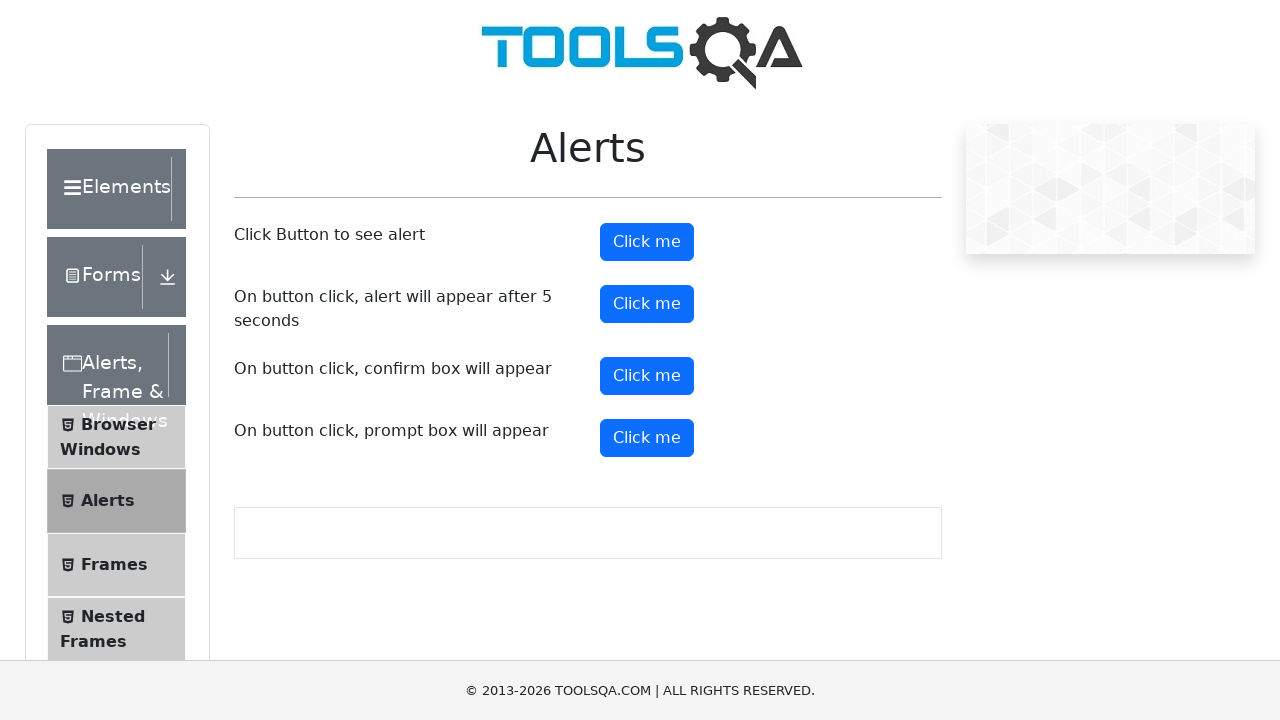

Waited for prompt button to be visible
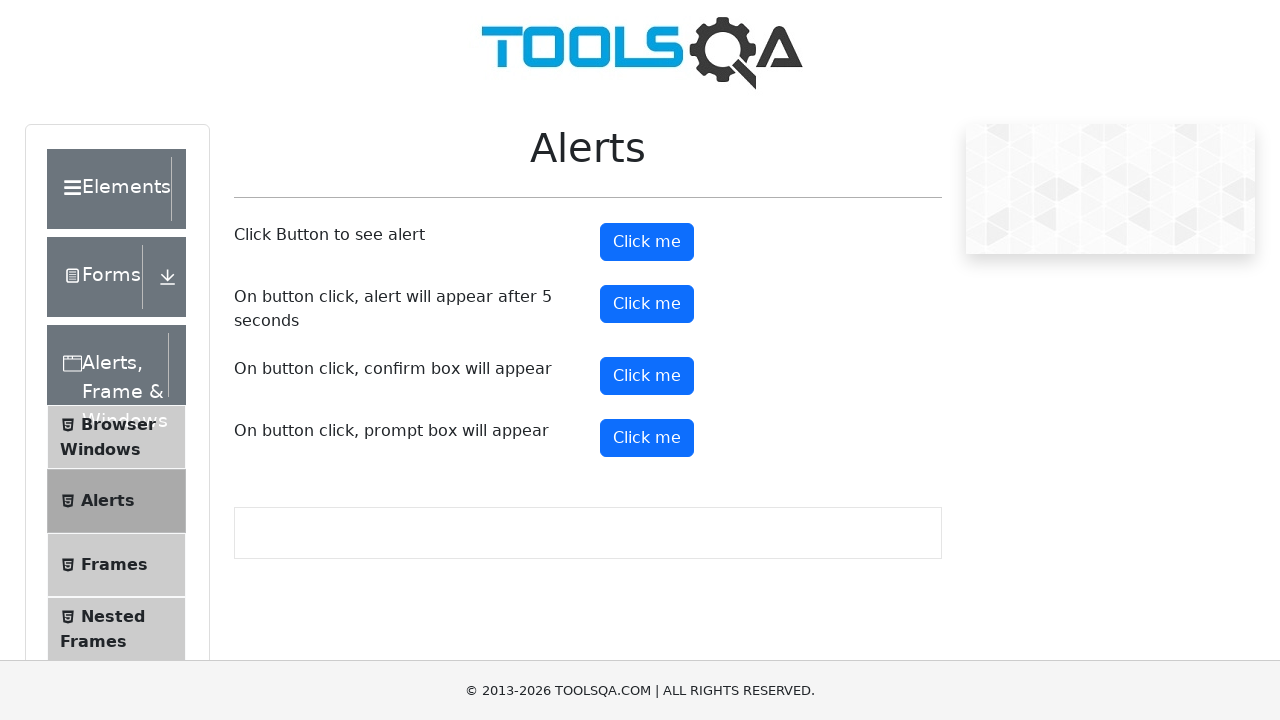

Scrolled prompt button into view
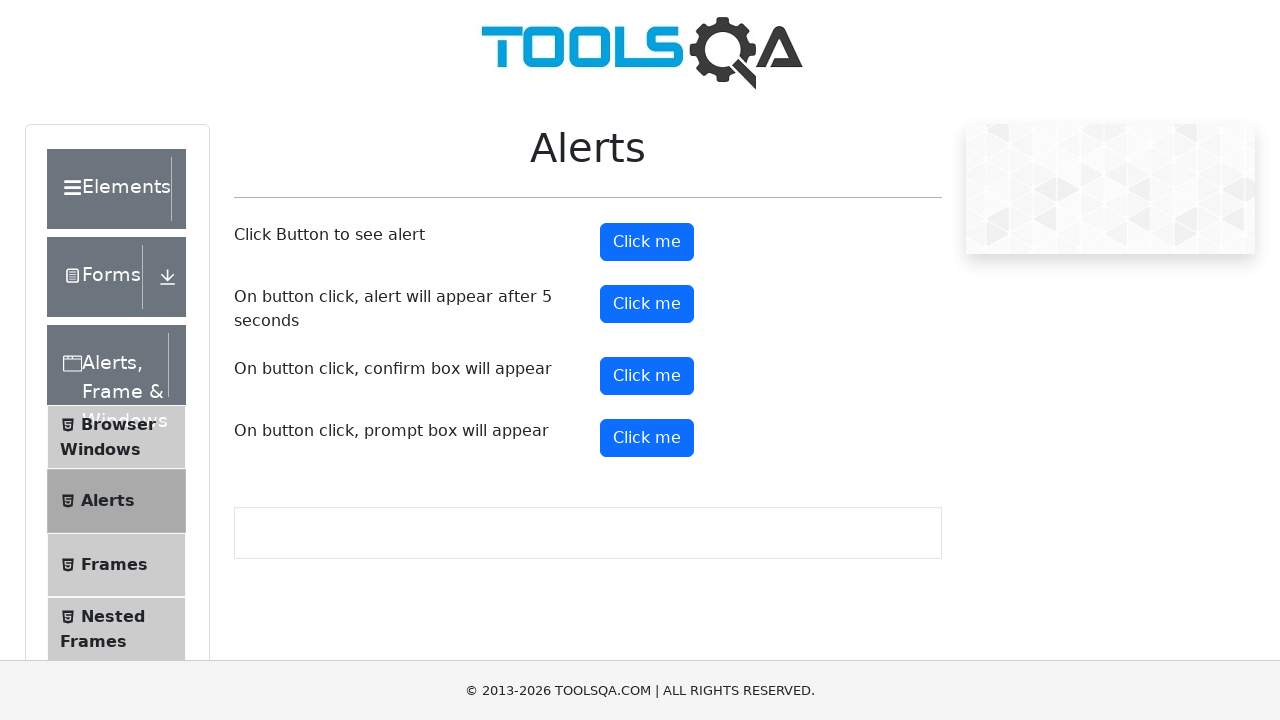

Set up dialog handler to accept prompt with 'Test input text'
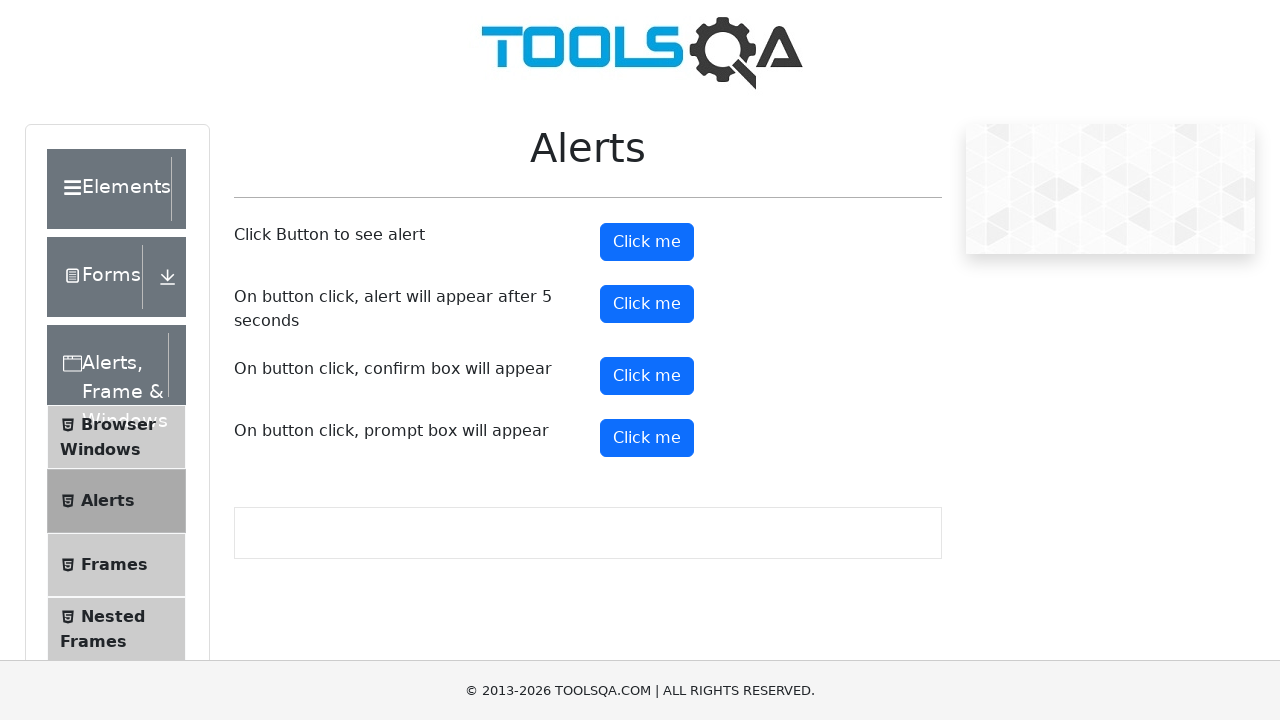

Clicked prompt button to trigger JavaScript prompt alert at (647, 438) on #promtButton
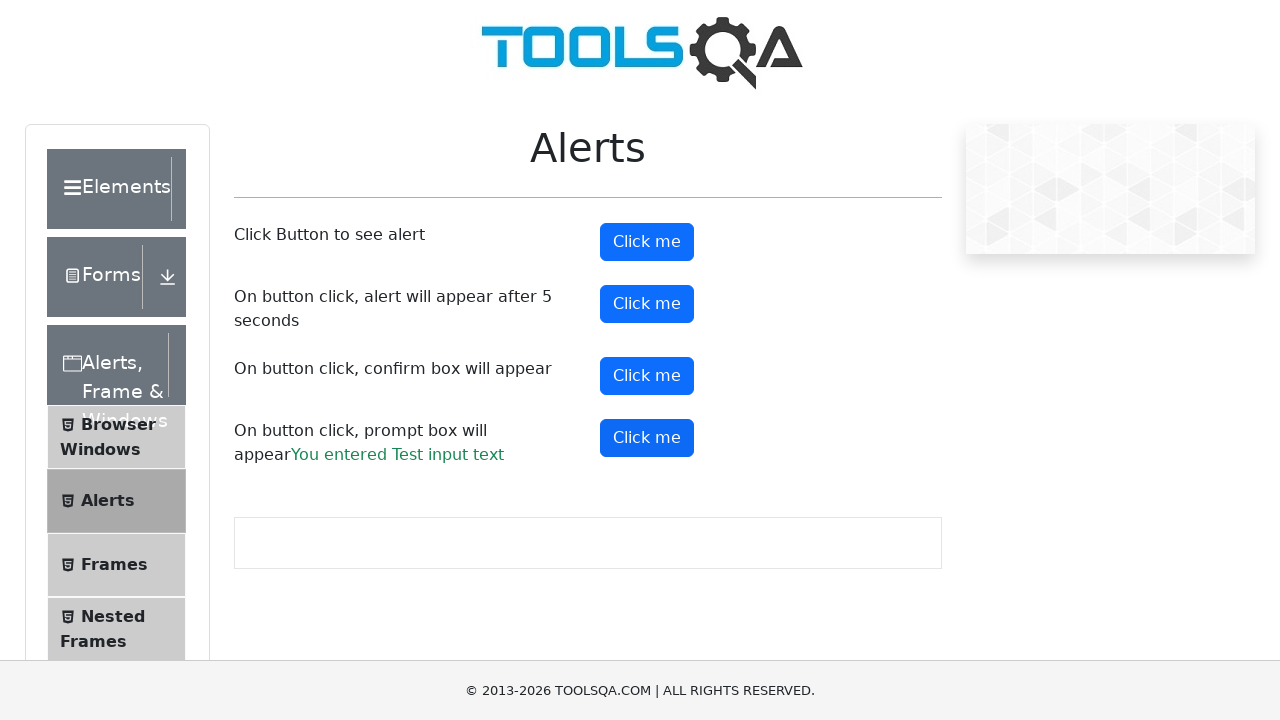

Waited for dialog interaction to complete
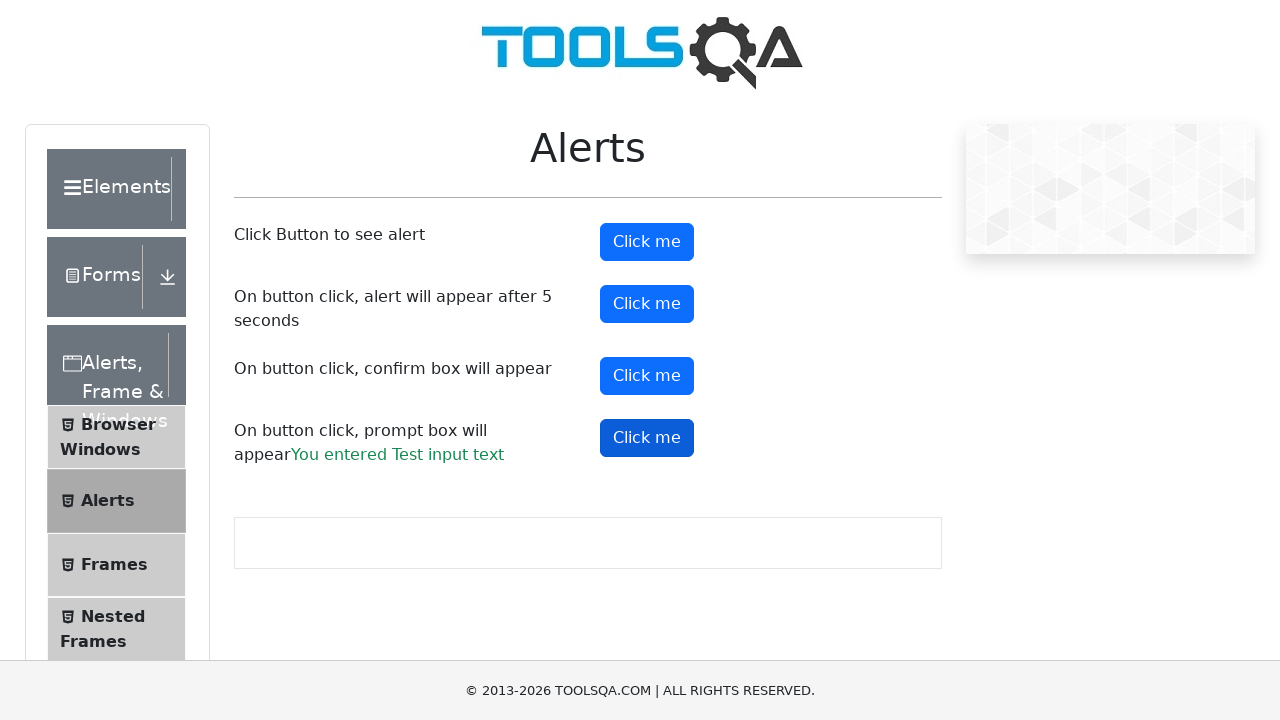

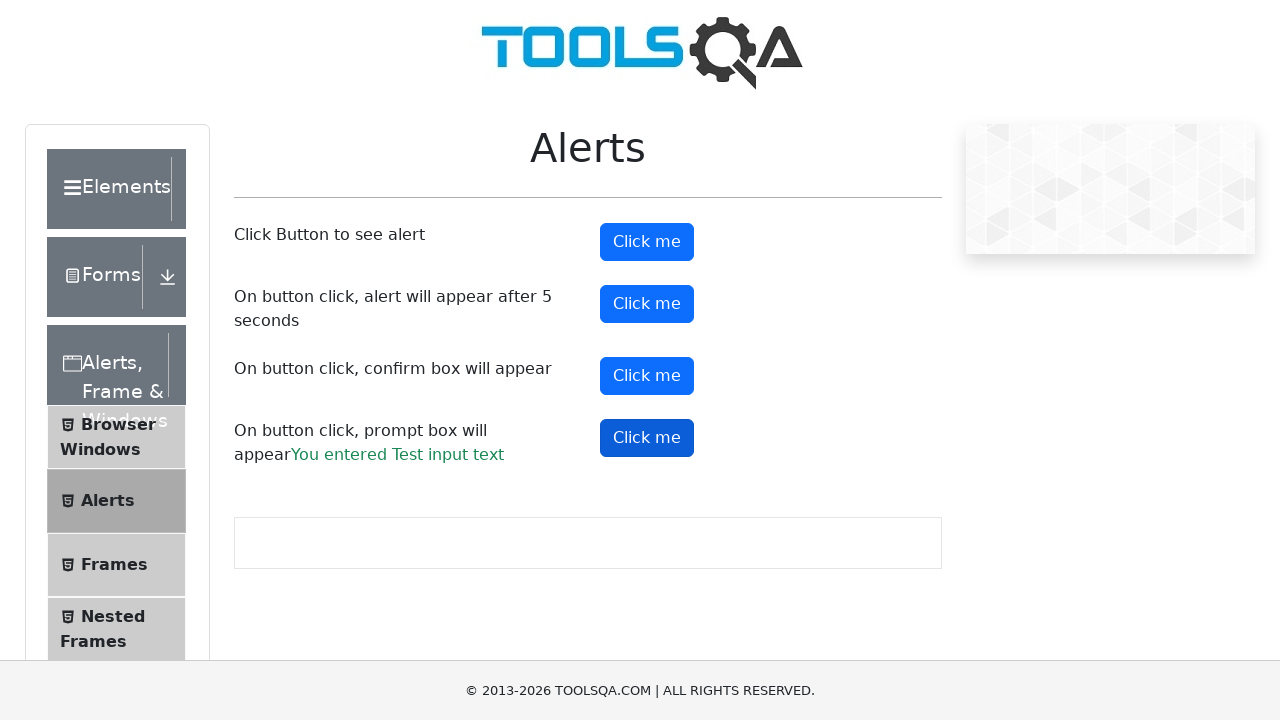